Tests file download functionality by clicking on a download link and verifying the download completes

Starting URL: https://the-internet.herokuapp.com/download

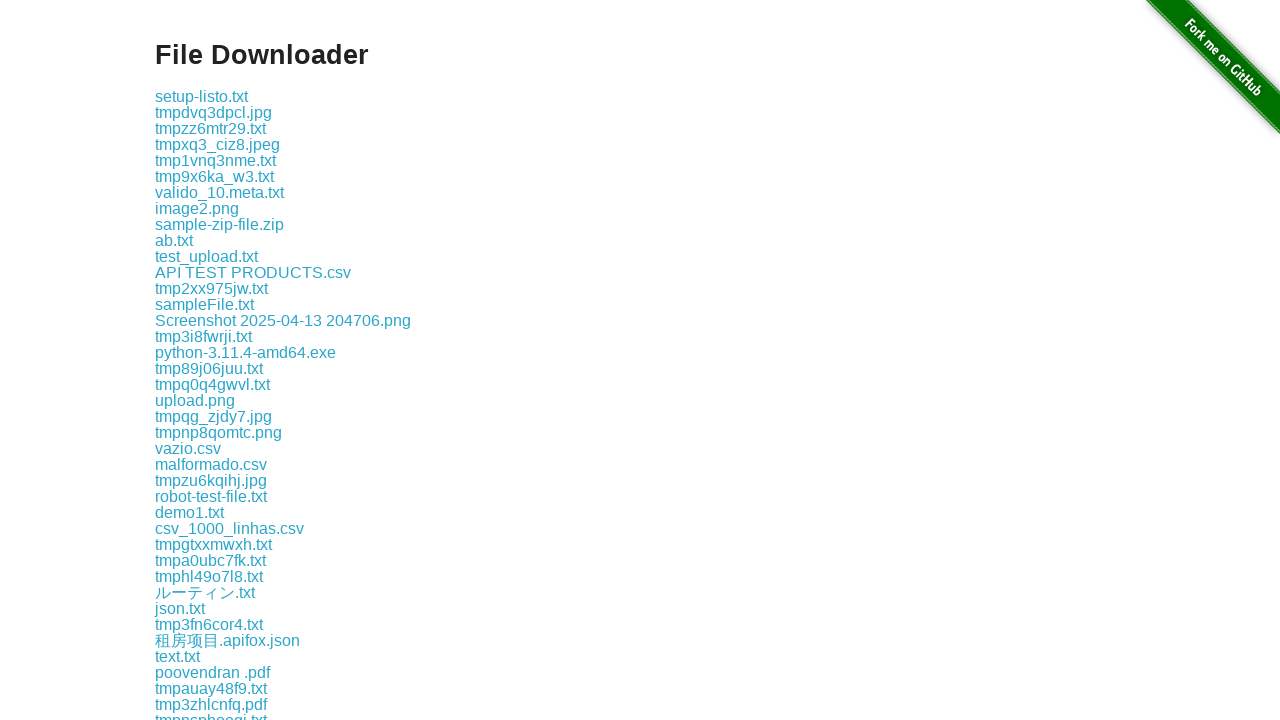

Clicked the first download link at (202, 96) on .example a
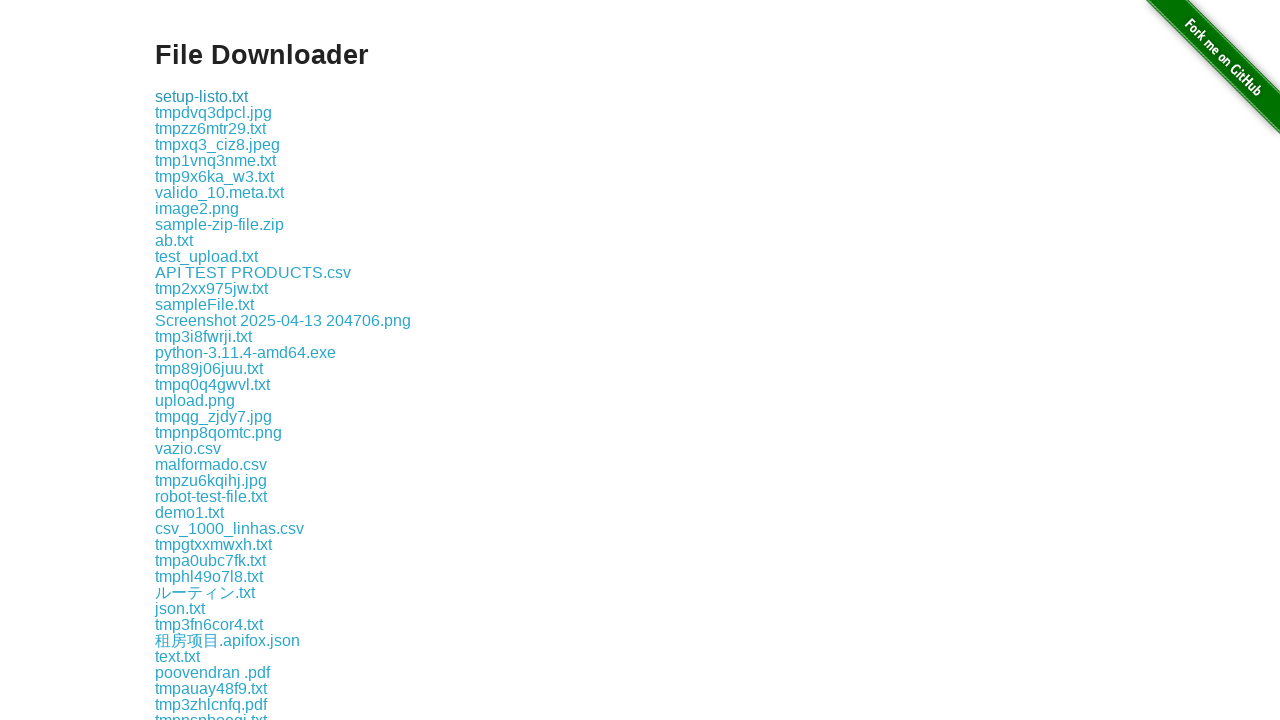

Clicked download link and waited for download to complete at (202, 96) on .example a
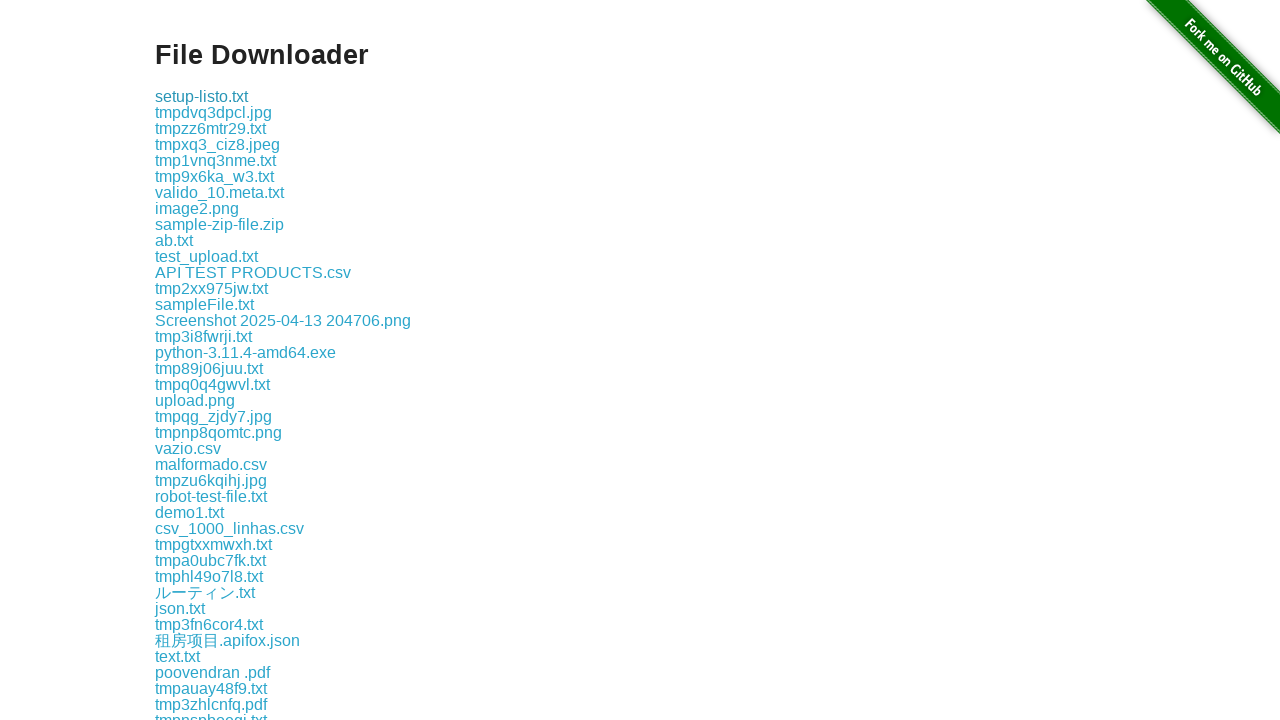

Verified download file path is not None - download completed successfully
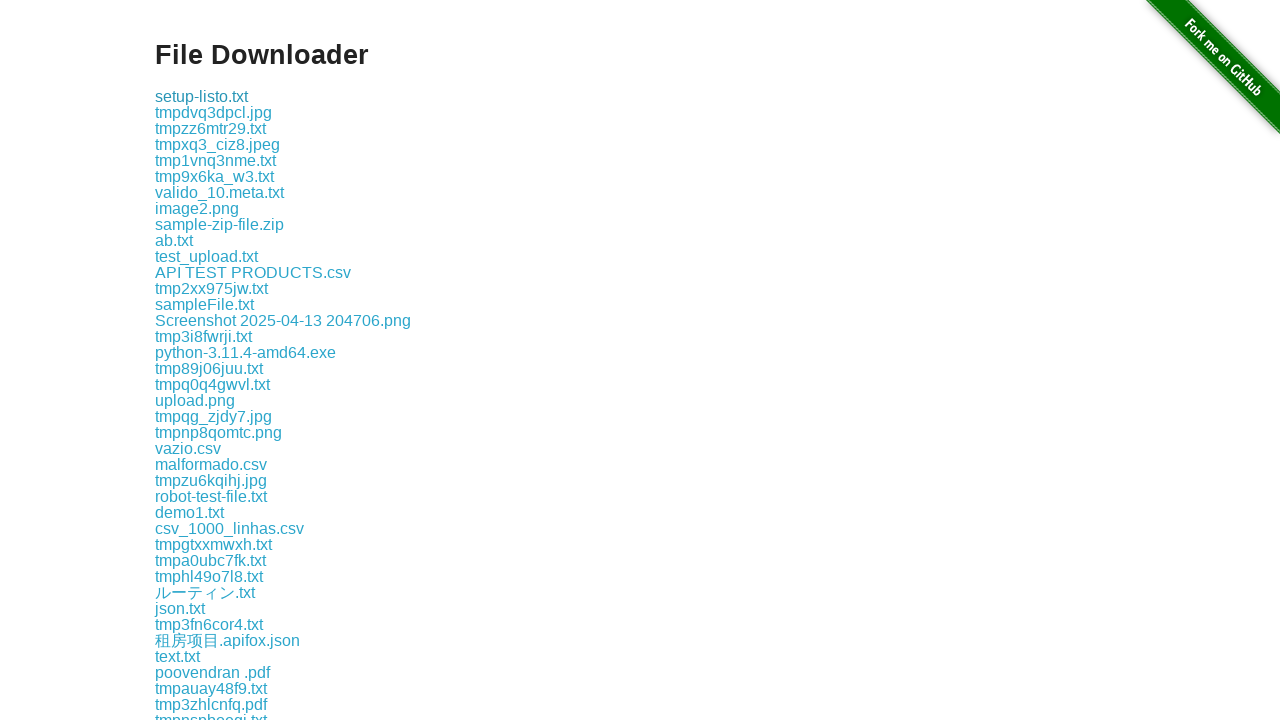

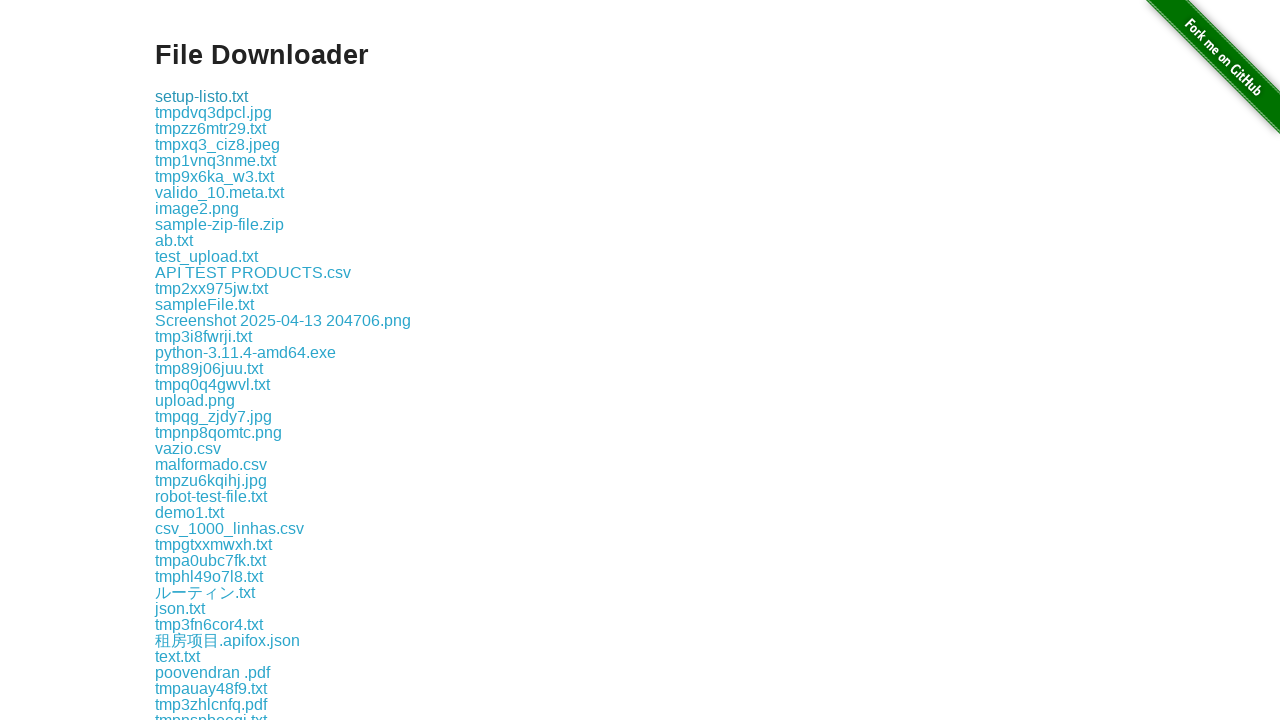